Tests XPath traversal between sibling elements and from child to parent elements on an automation practice page

Starting URL: https://rahulshettyacademy.com/AutomationPractice/

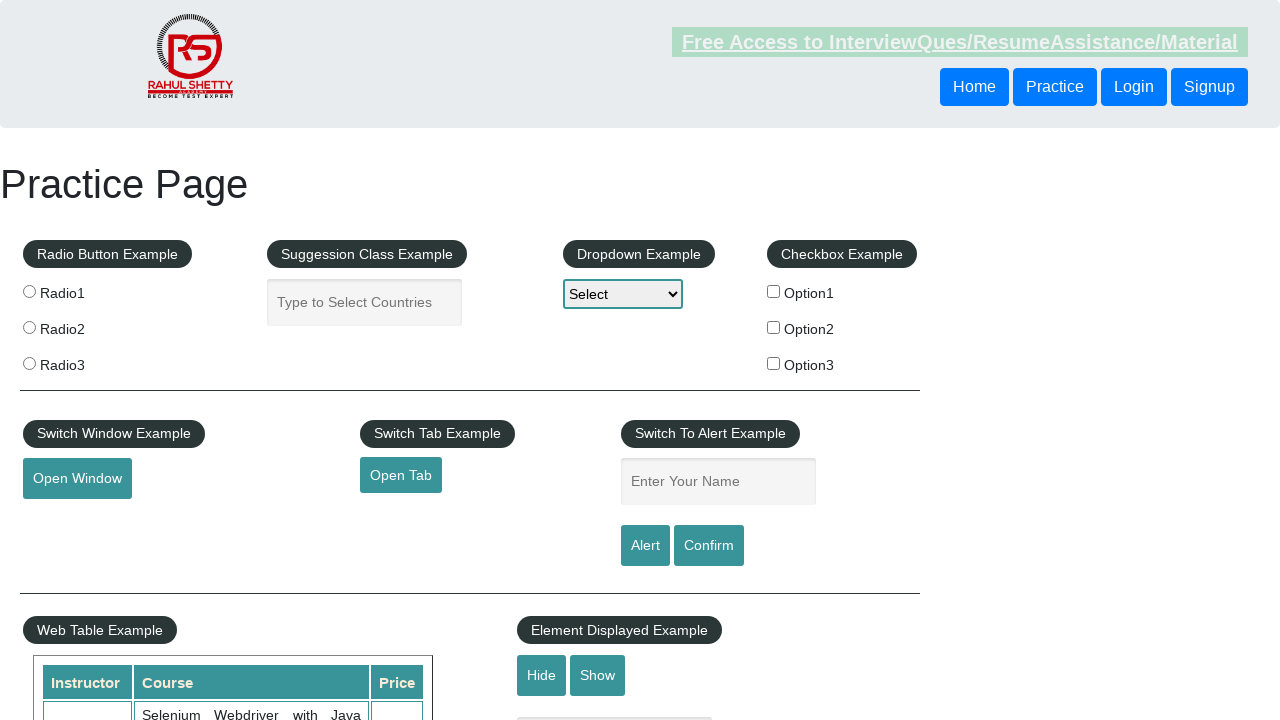

Retrieved text from sibling button using XPath traversal (following-sibling)
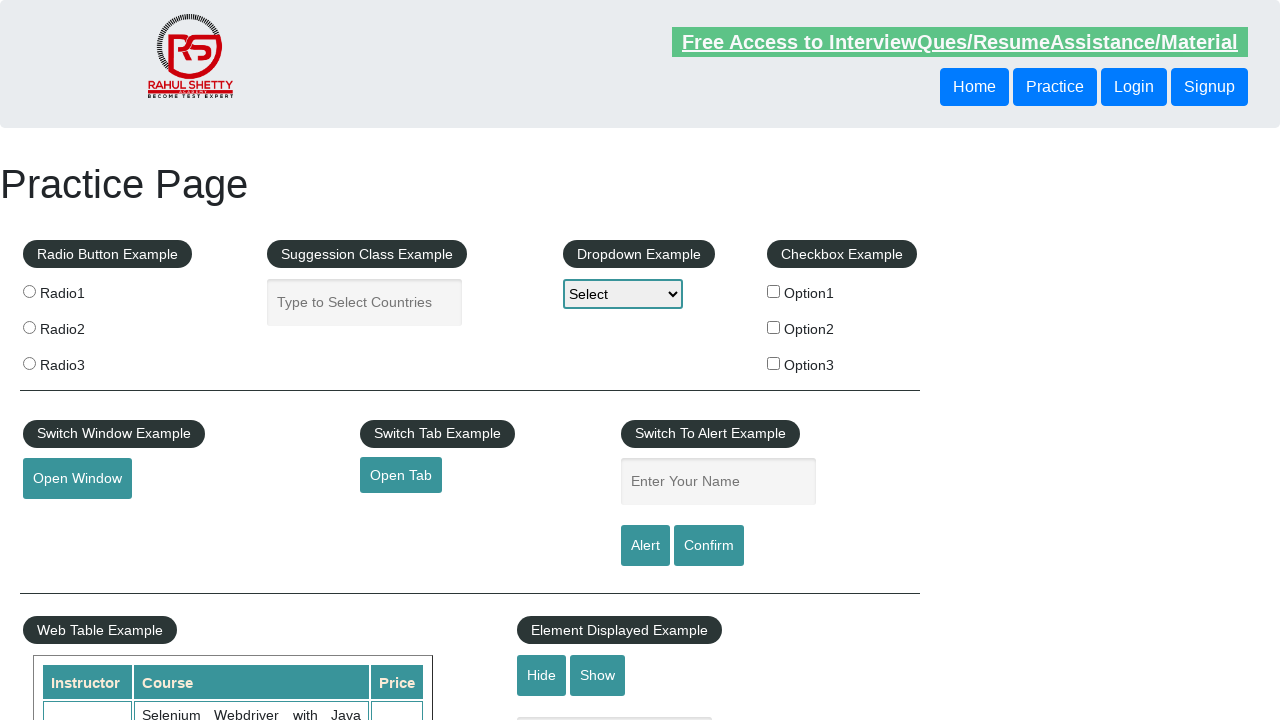

Asserted that sibling button text is 'Login'
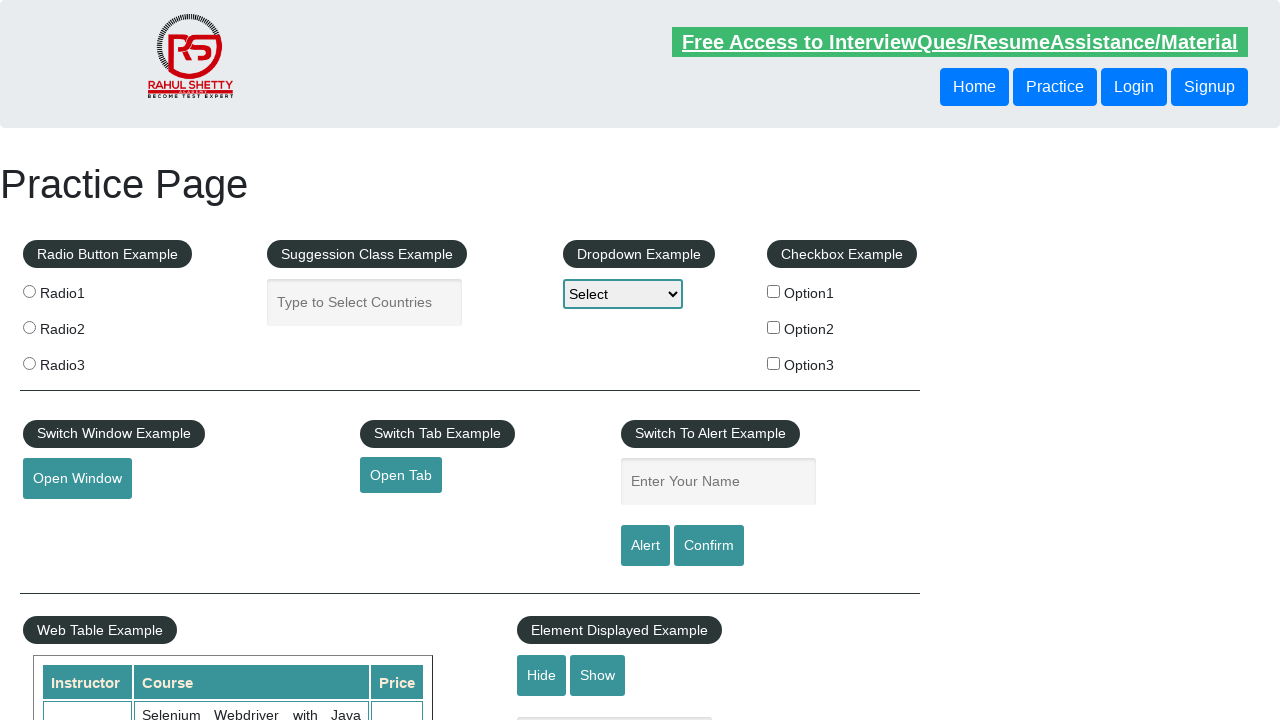

Located parent element from child button using XPath parent axis traversal
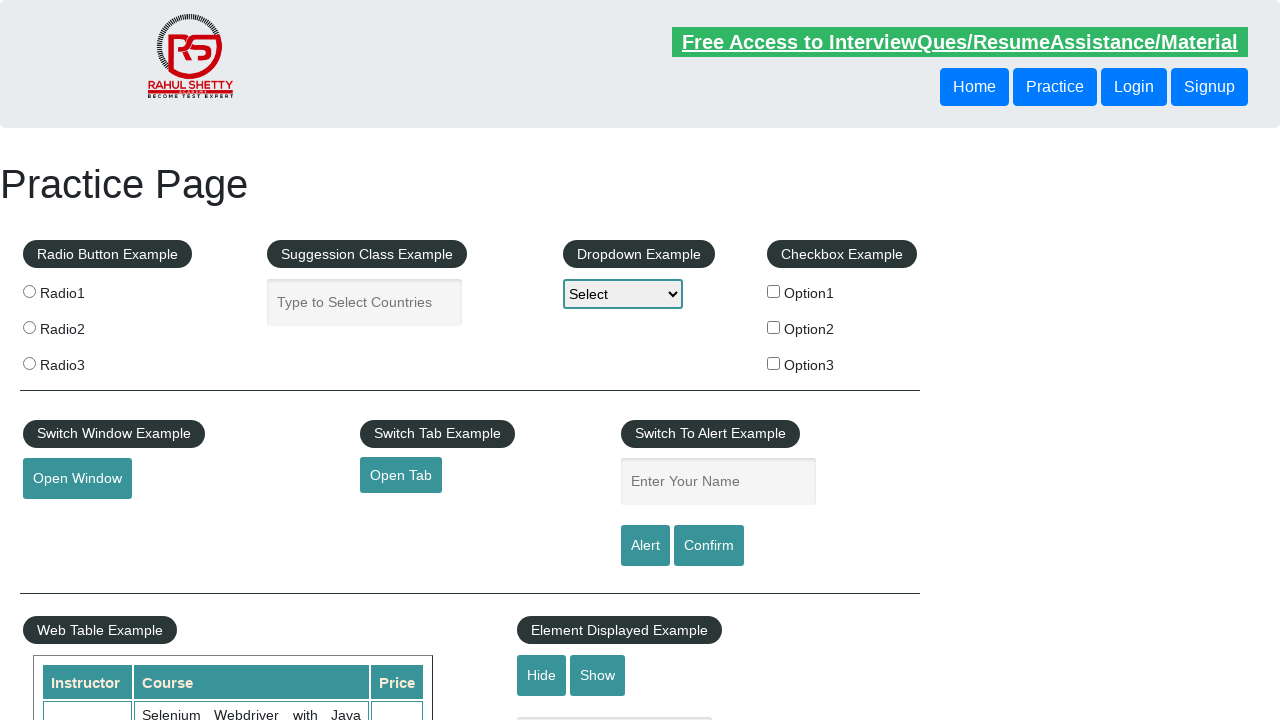

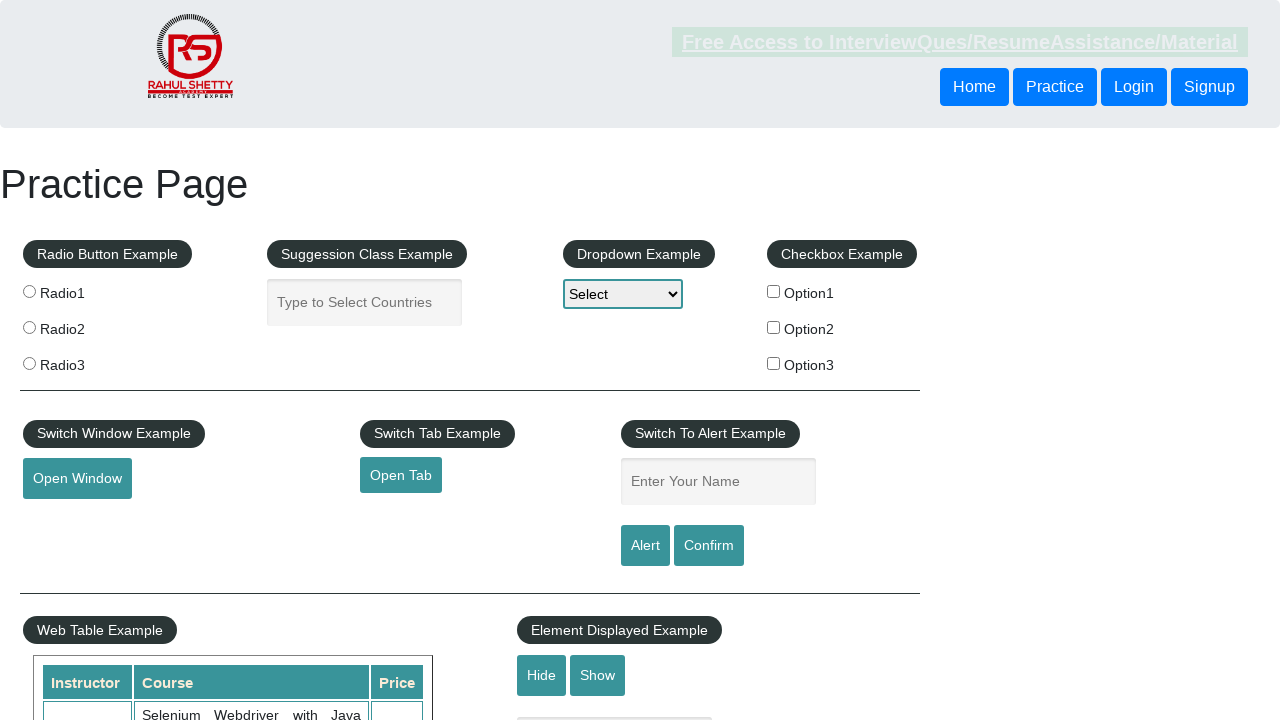